Tests JavaScript confirmation alert handling by clicking a button to trigger the alert, accepting it, and verifying the result message on the page.

Starting URL: http://the-internet.herokuapp.com/javascript_alerts

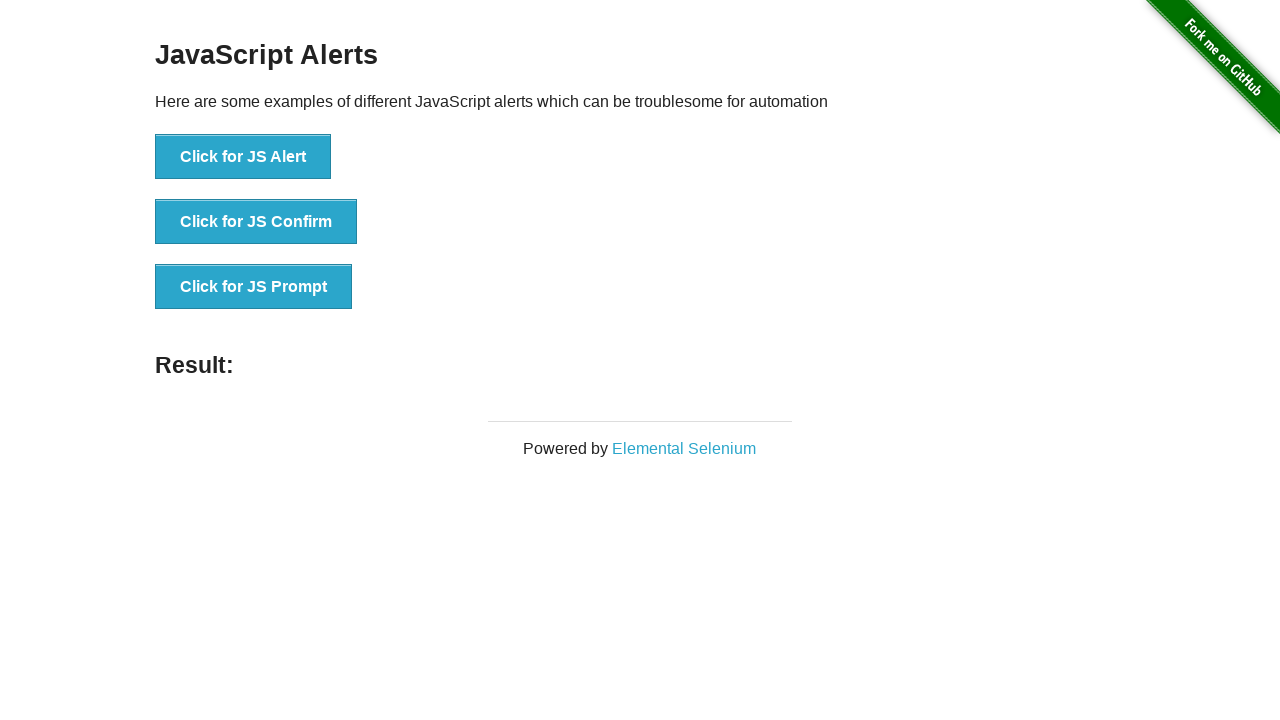

Clicked the second button to trigger JavaScript confirmation alert at (256, 222) on .example li:nth-child(2) button
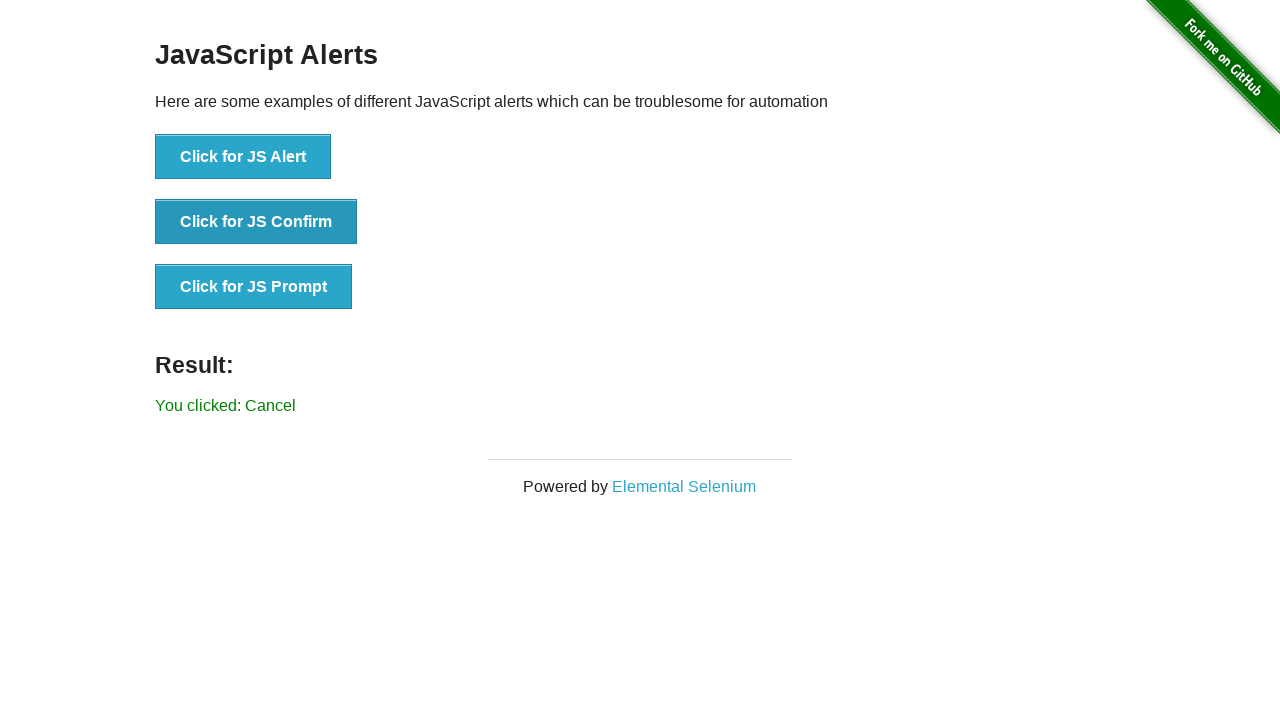

Set up dialog handler to accept confirmation alerts
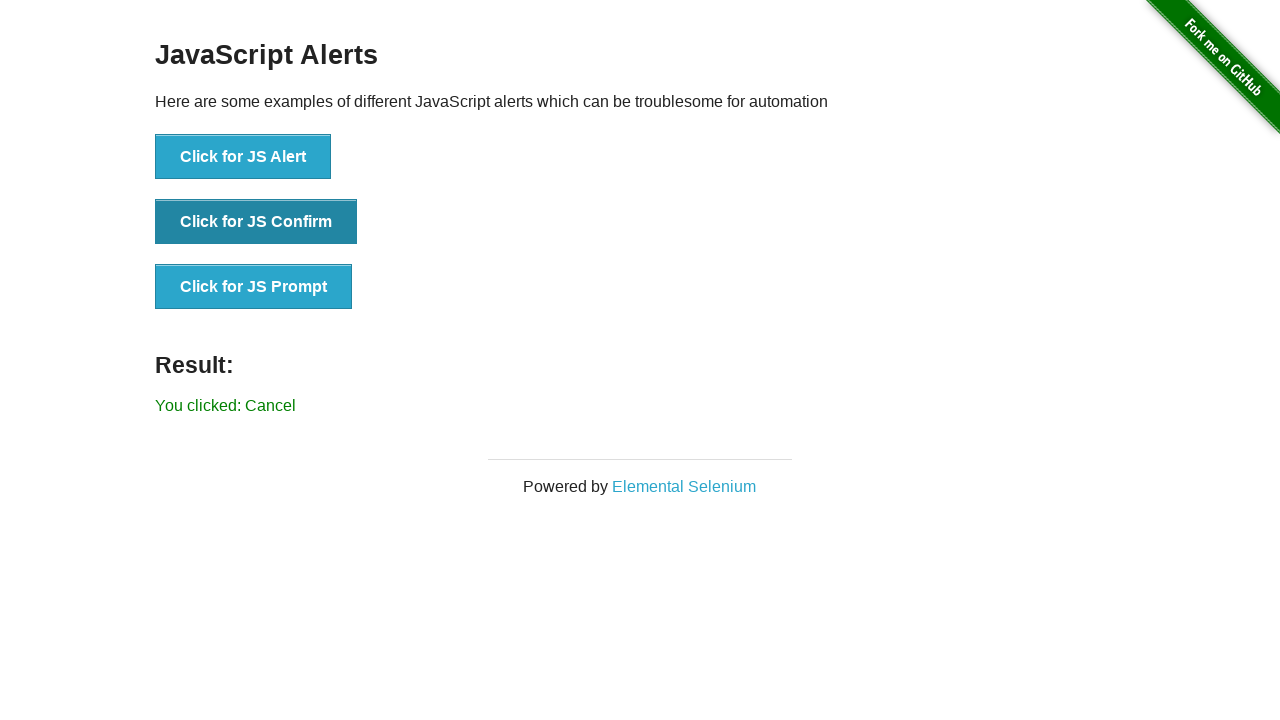

Clicked the second button again to trigger the confirmation dialog with handler ready at (256, 222) on .example li:nth-child(2) button
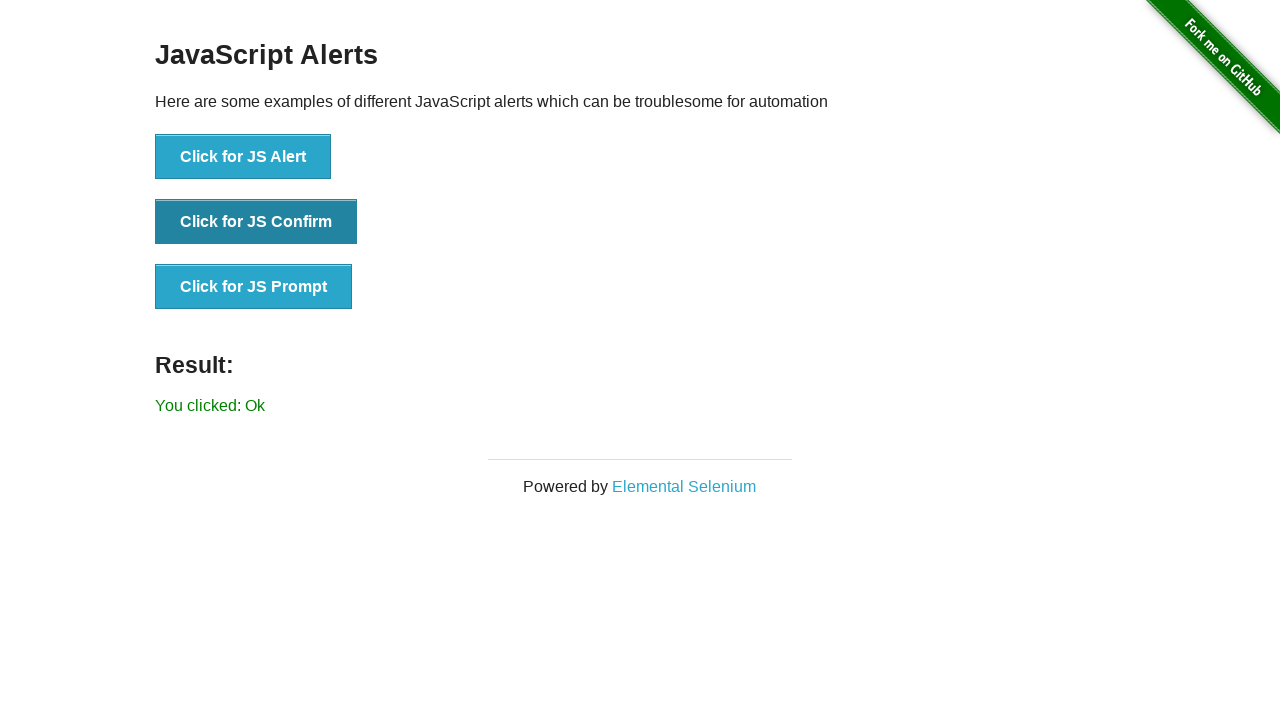

Result element loaded on the page
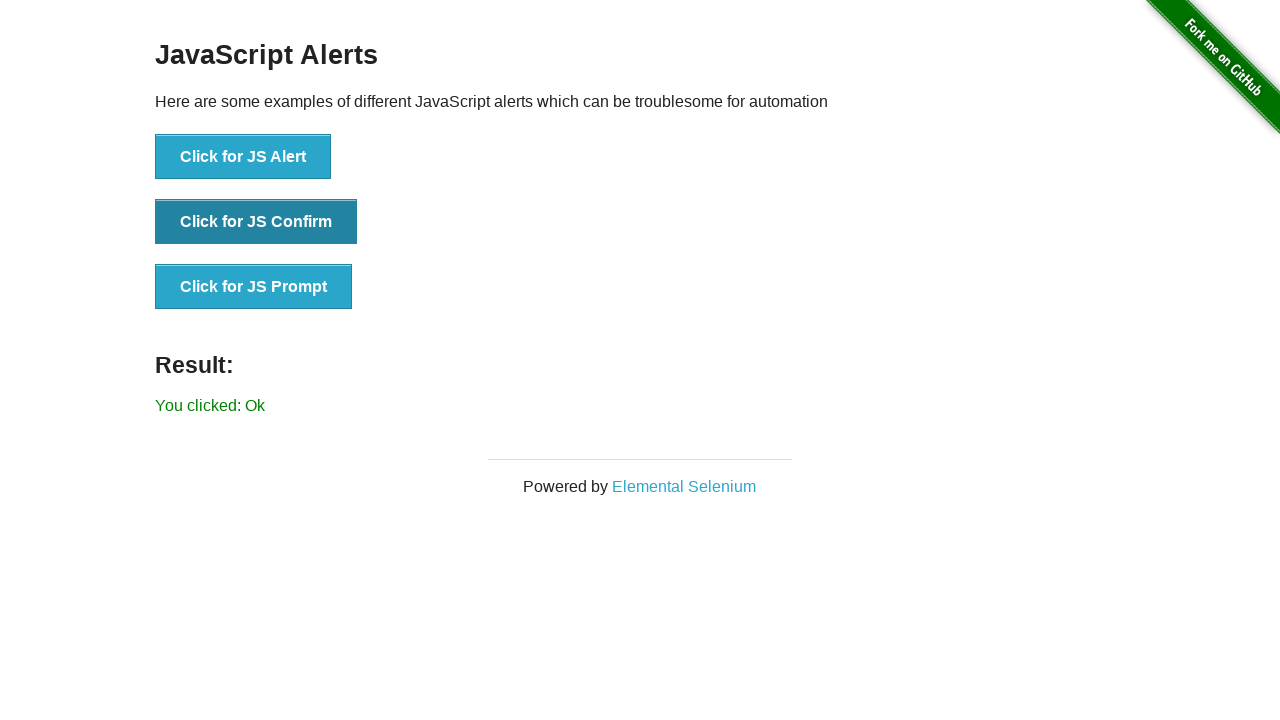

Retrieved result text from the page
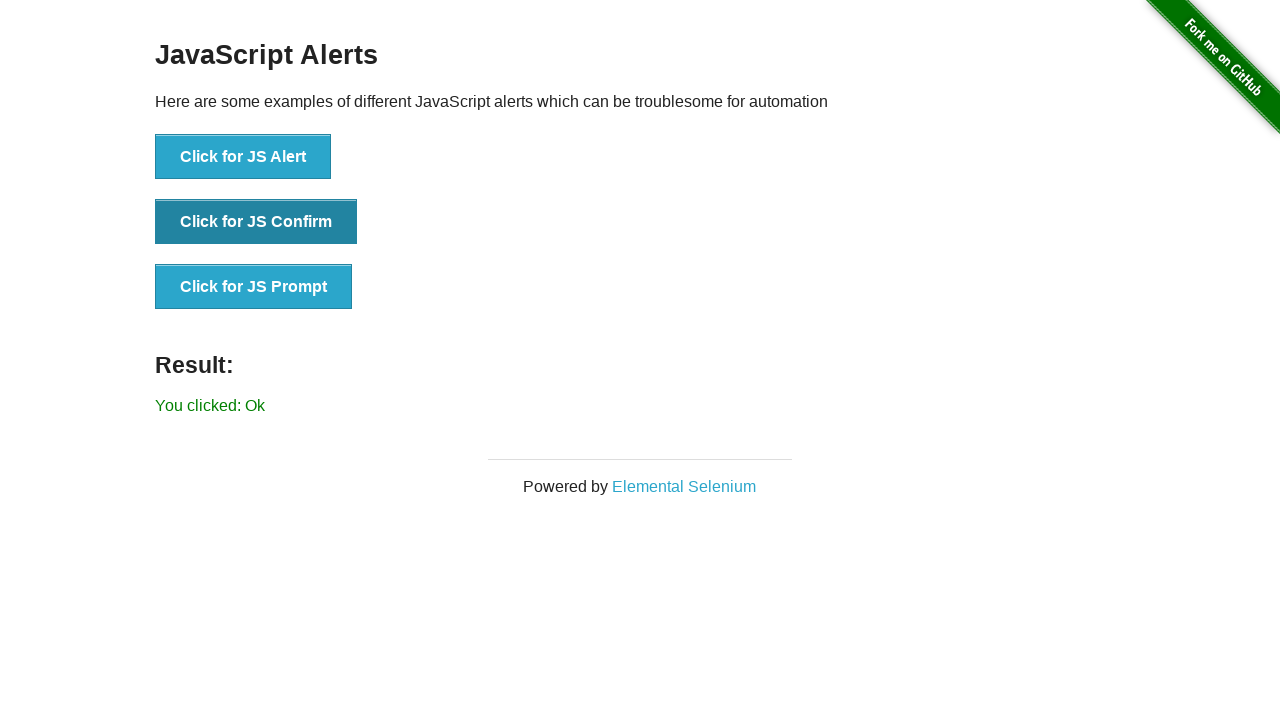

Verified that result text matches 'You clicked: Ok'
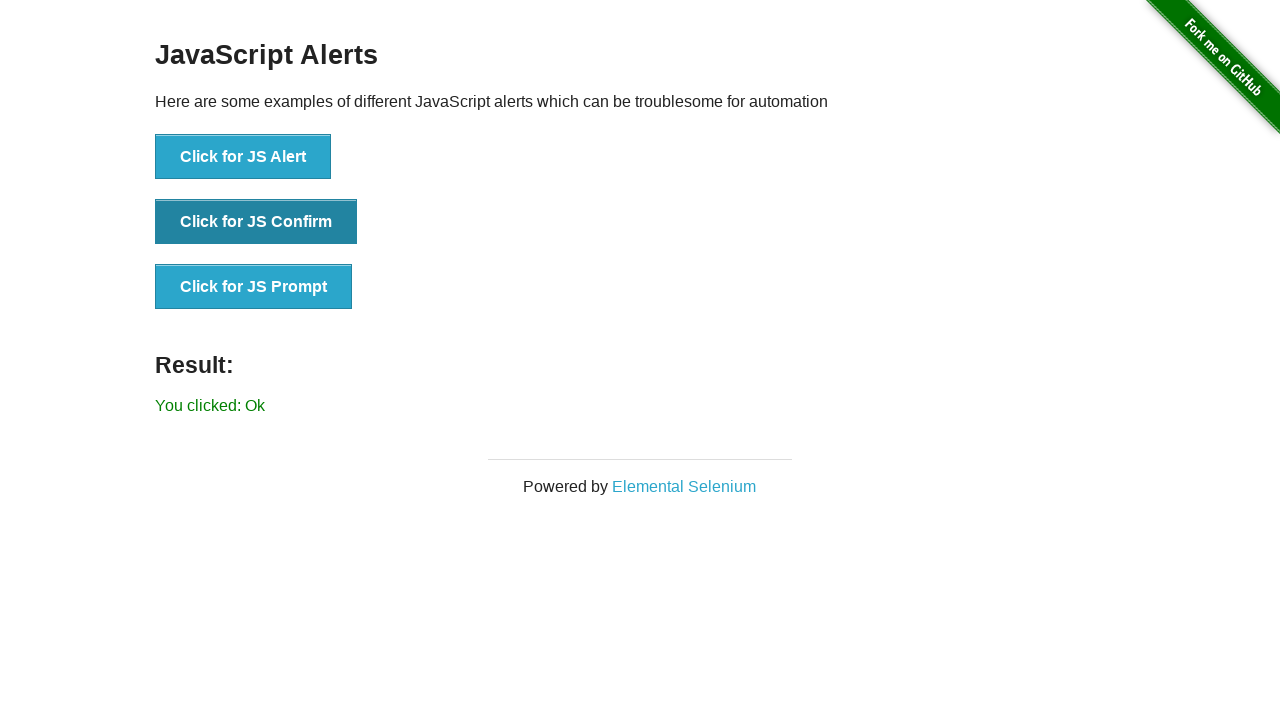

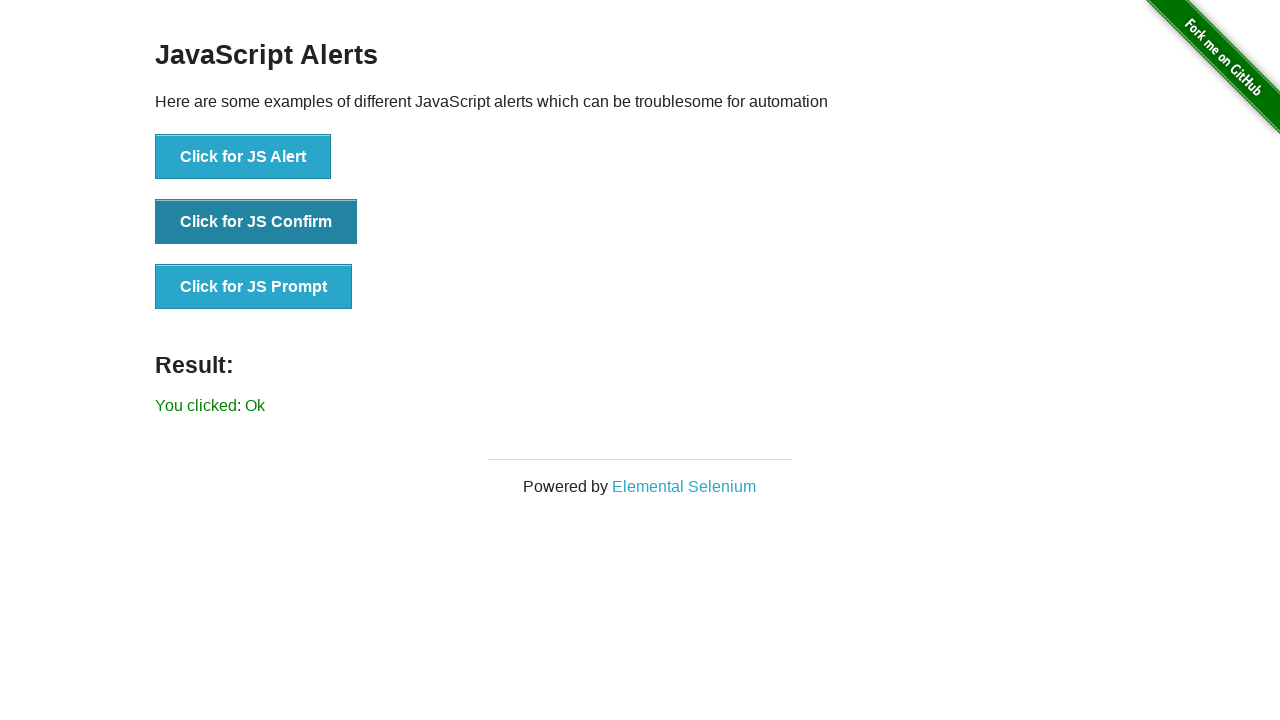